Tests iframe interaction by switching to an iframe containing a TinyMCE editor and modifying its content using JavaScript.

Starting URL: https://the-internet.herokuapp.com/iframe

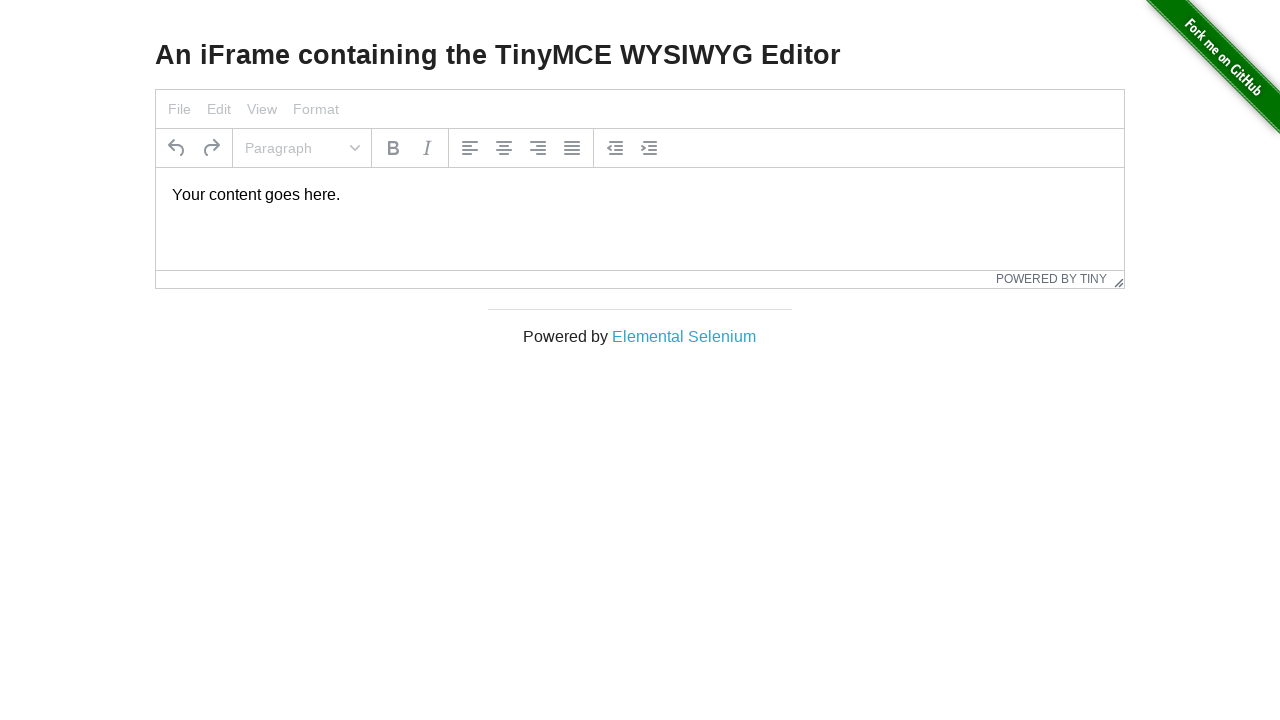

Waited for page to load
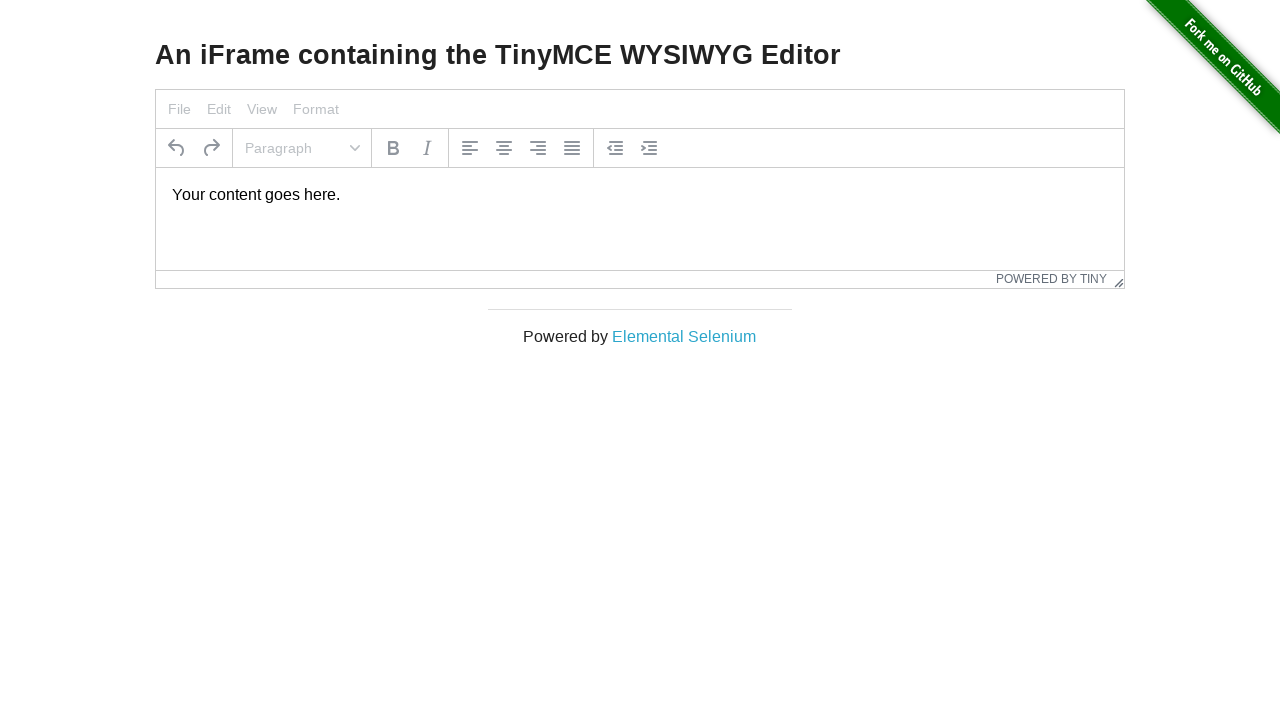

Located iframe element
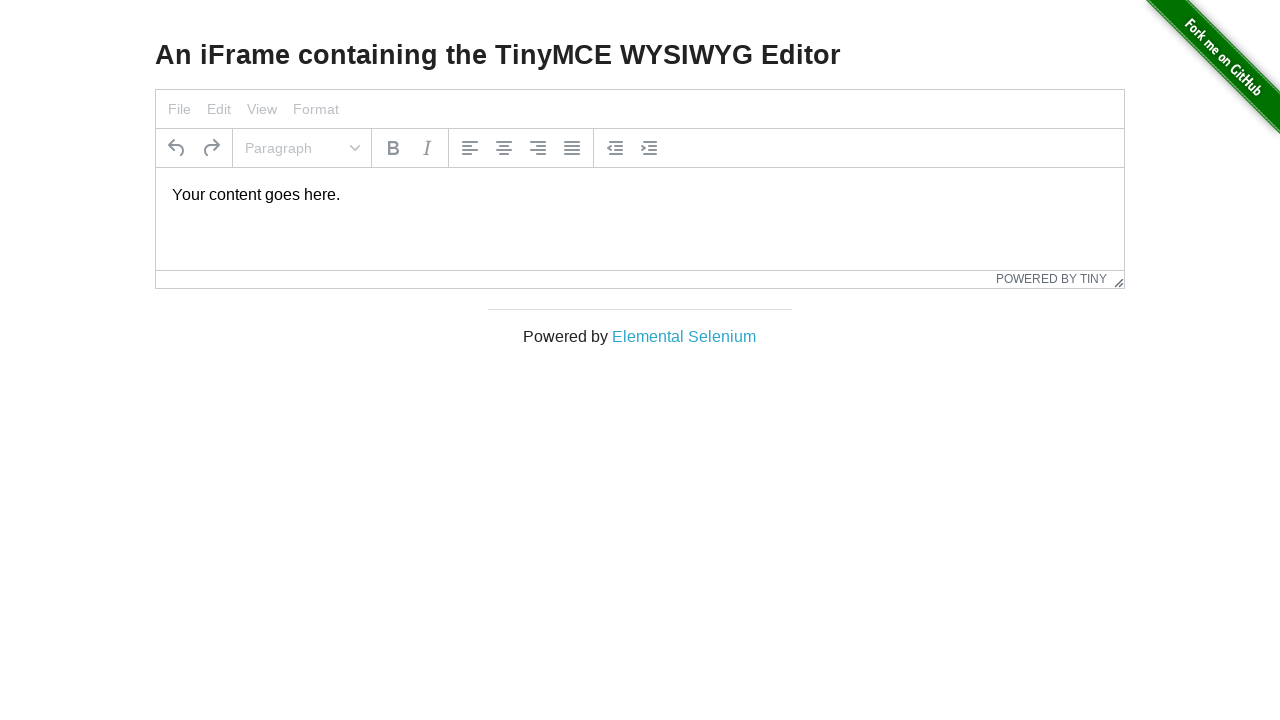

TinyMCE editor inside iframe is ready
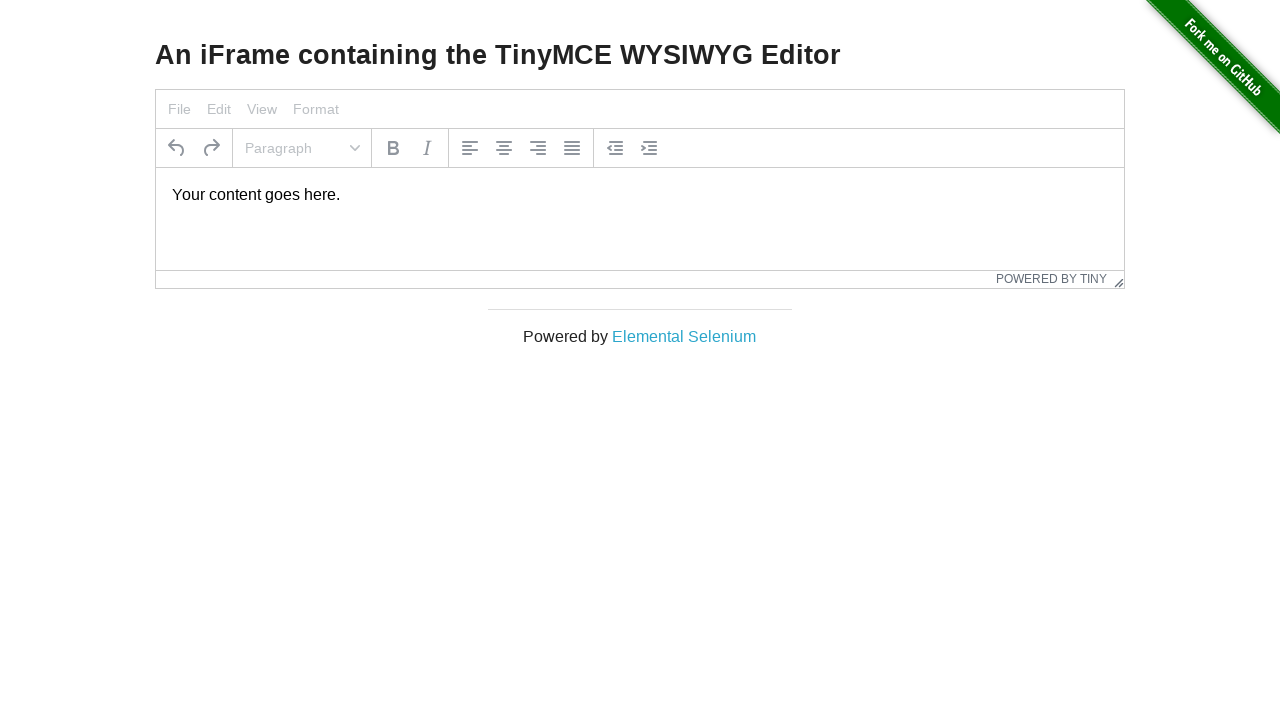

Modified iframe content to 'Hello World!' using JavaScript
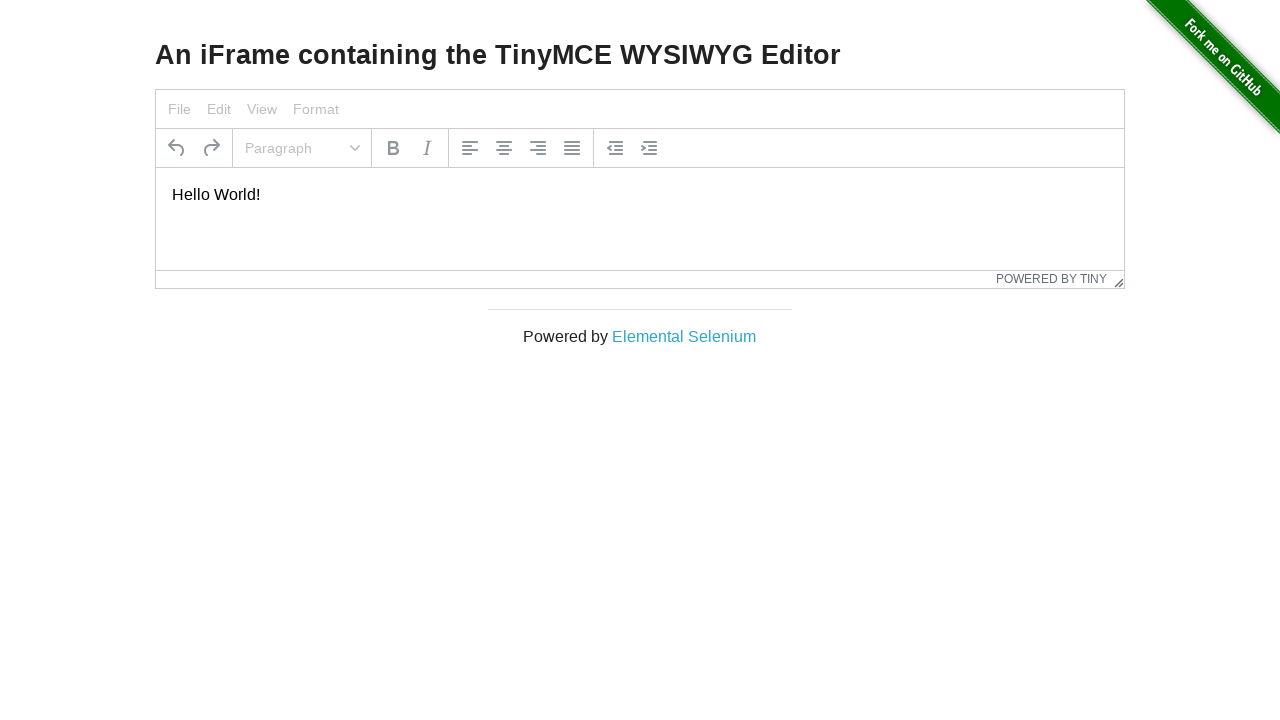

Waited 1 second to observe content change
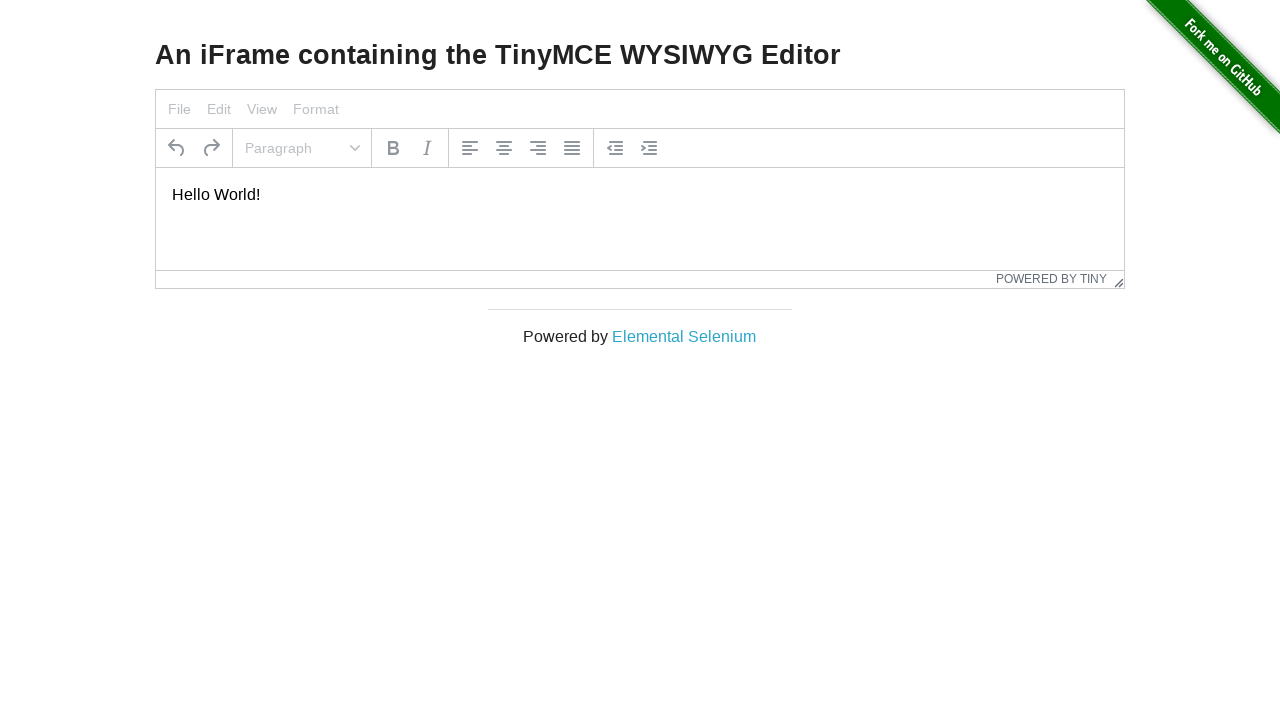

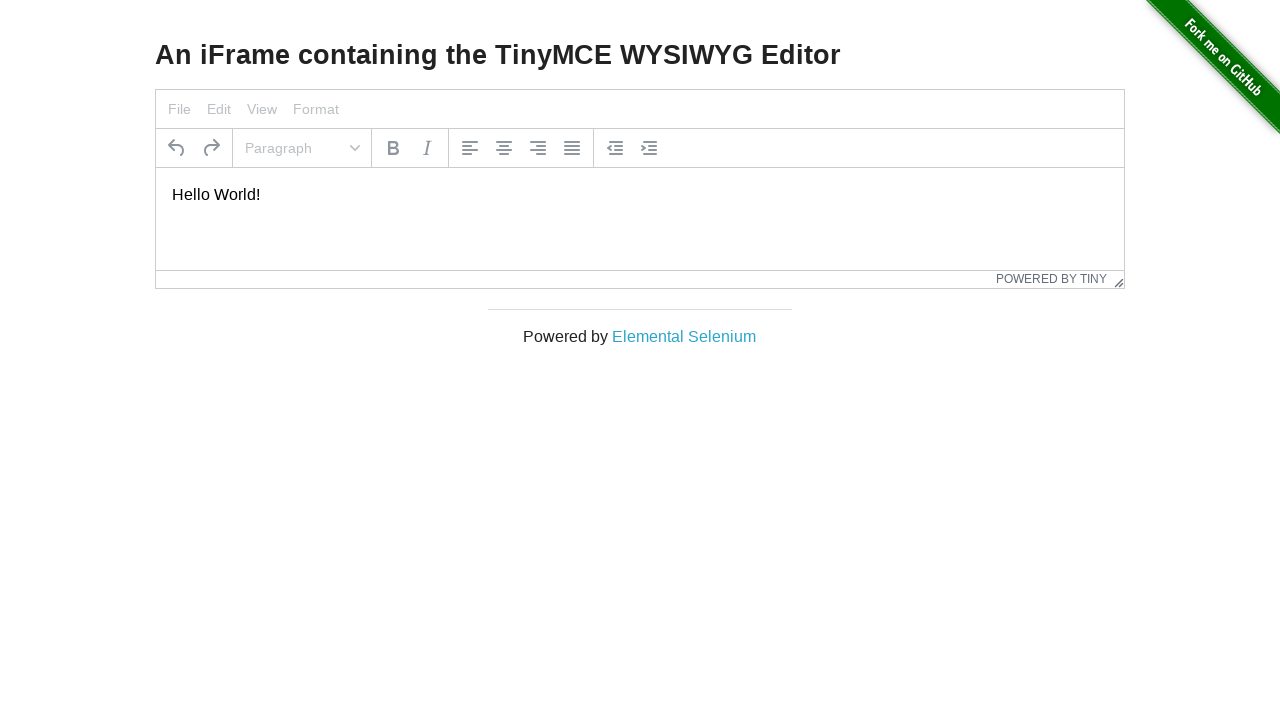